Tests dynamic controls page with explicit waits by clicking Remove button, waiting for "It's gone!" message, then clicking Add button and waiting for "It's back!" message.

Starting URL: https://the-internet.herokuapp.com/dynamic_controls

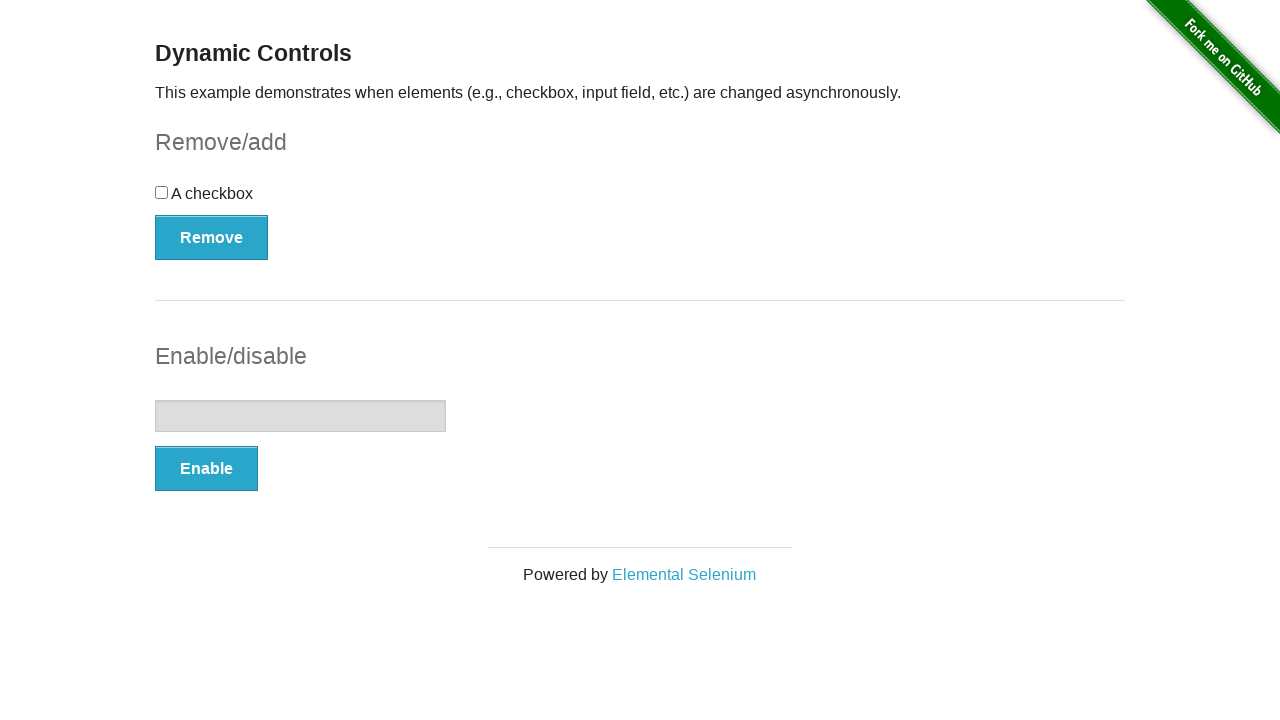

Clicked Remove button at (212, 237) on xpath=//button[text()='Remove']
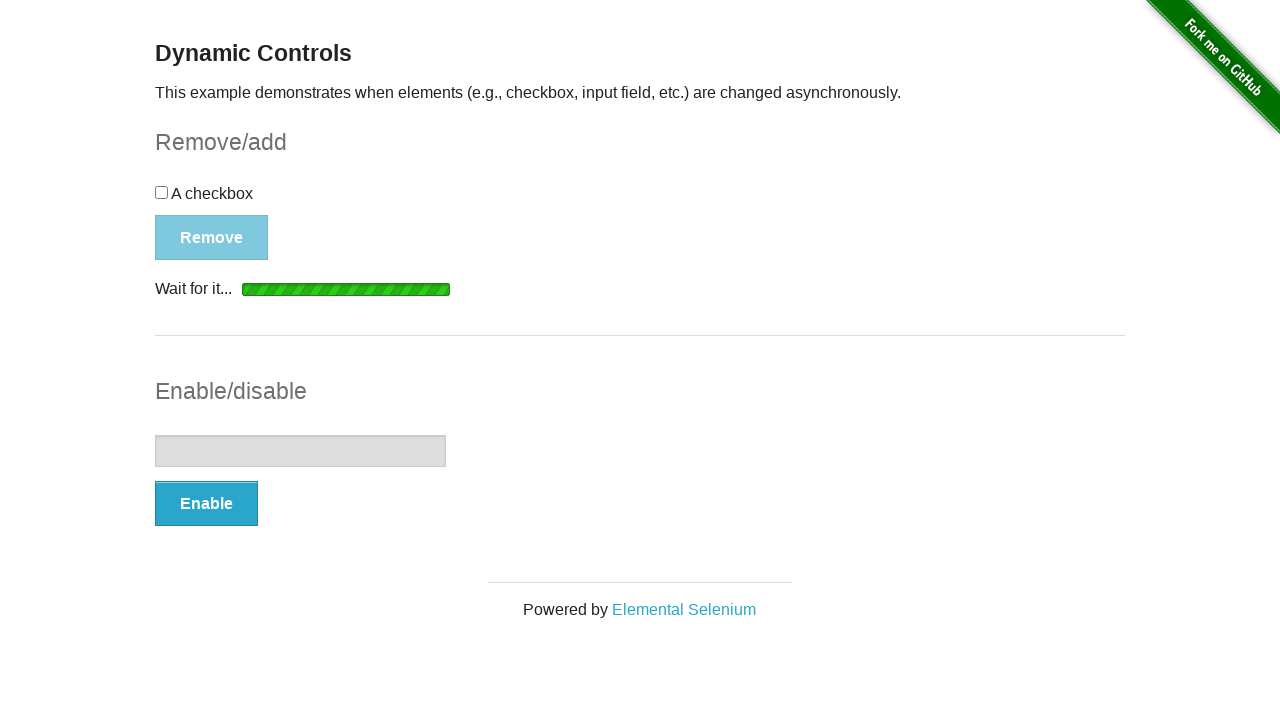

Waited for and located 'It's gone!' message
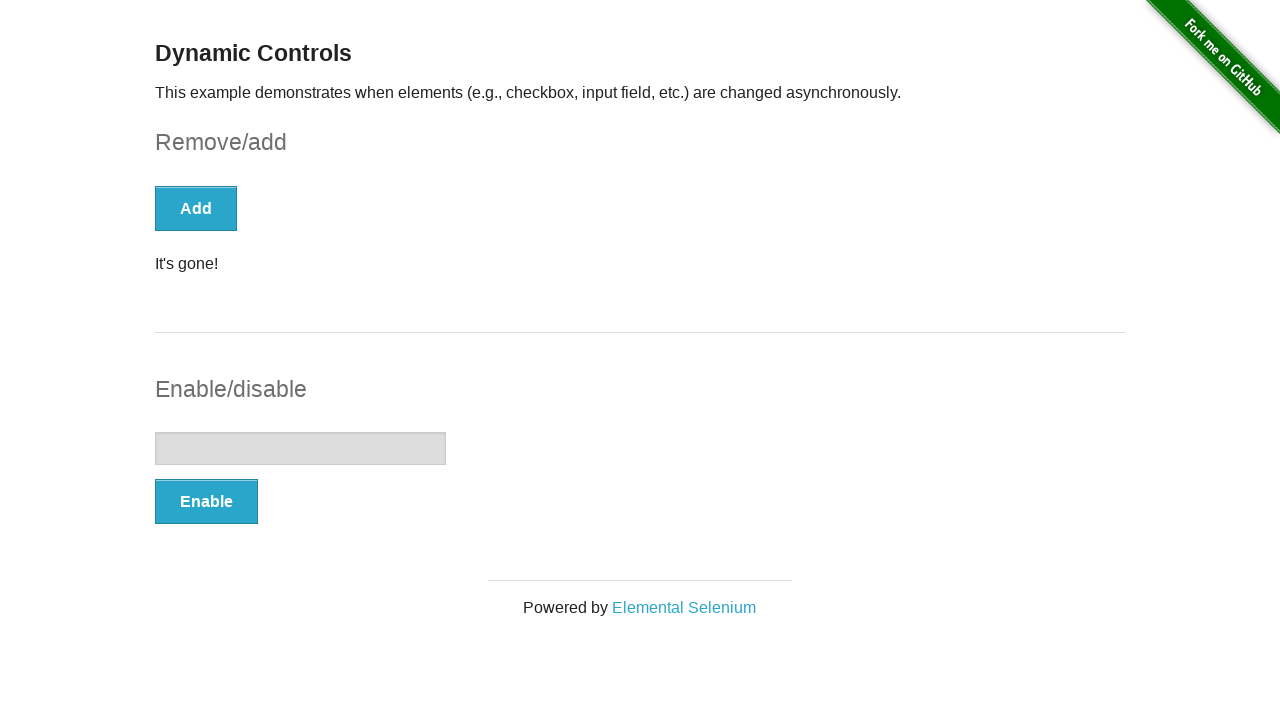

Verified 'It's gone!' message is visible
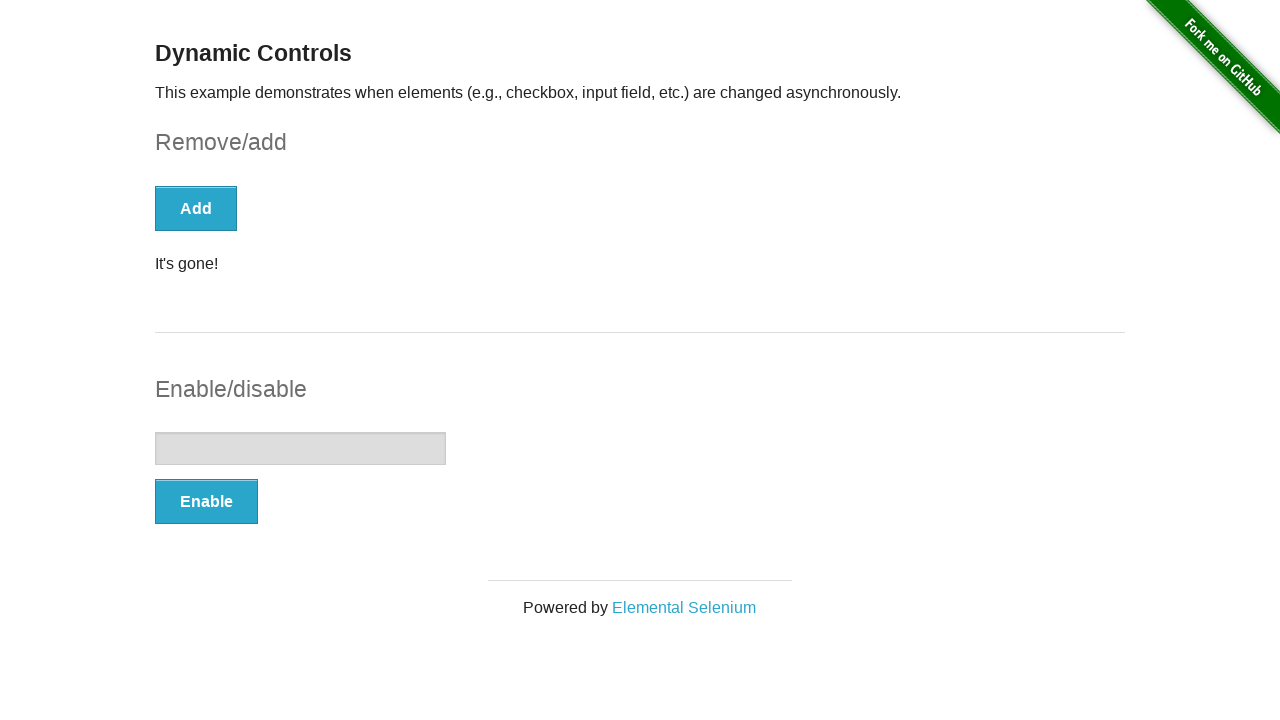

Clicked Add button at (196, 208) on xpath=//*[text()='Add']
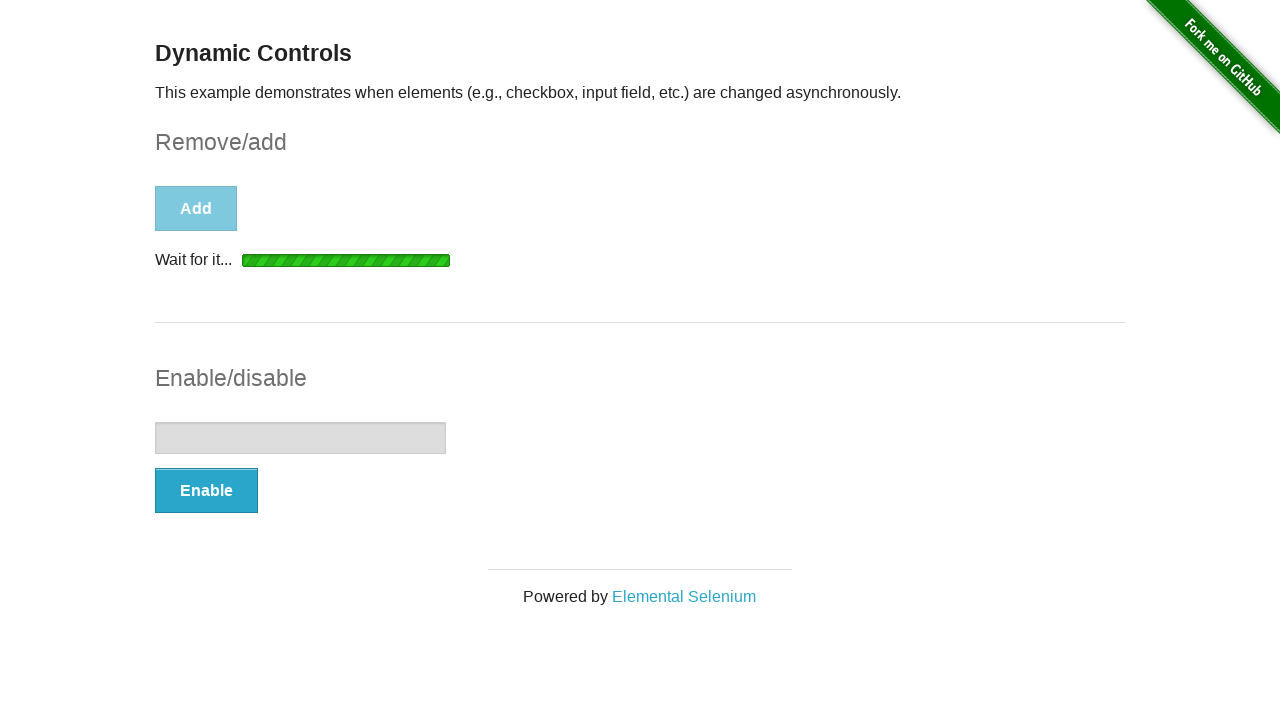

Waited for and located 'It's back!' message
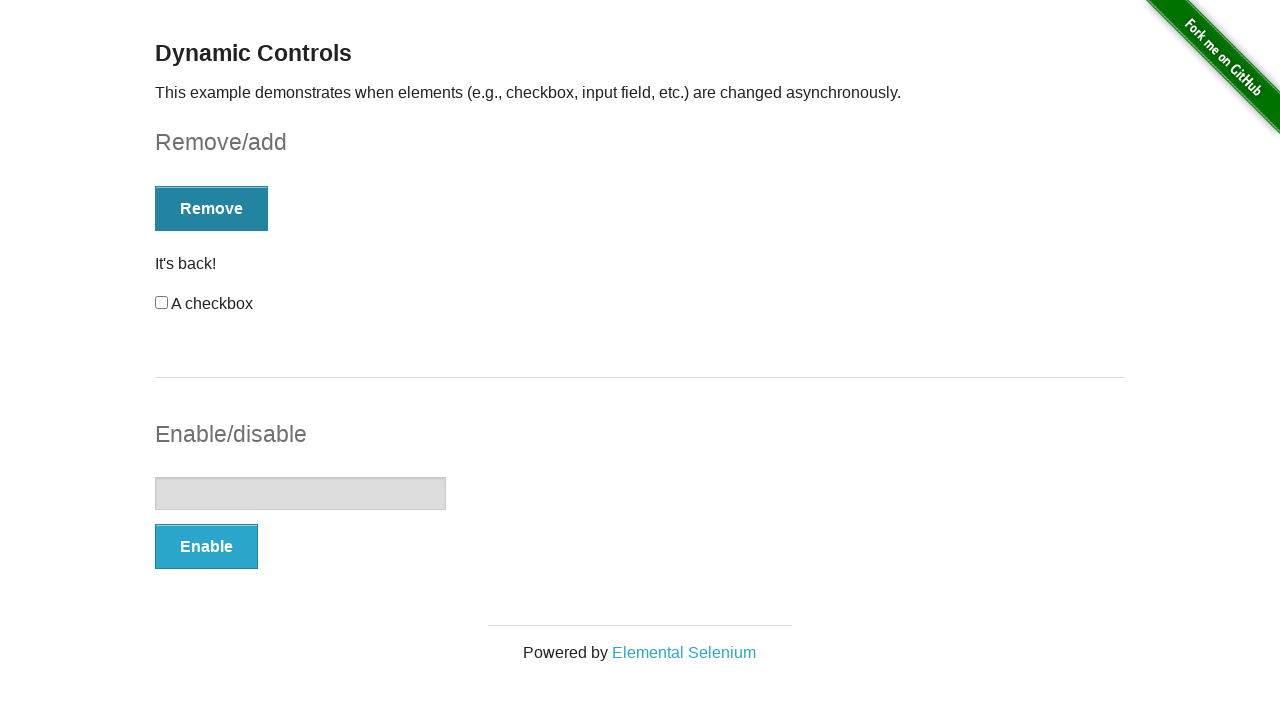

Verified 'It's back!' message is visible
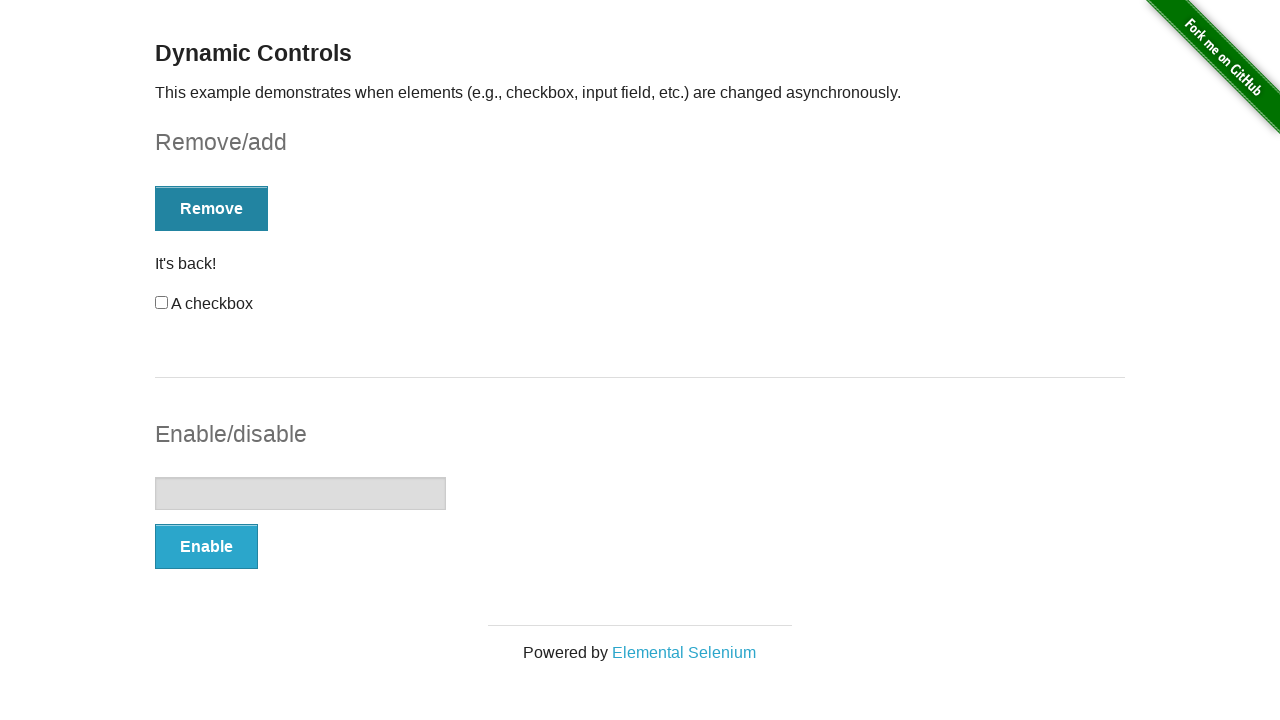

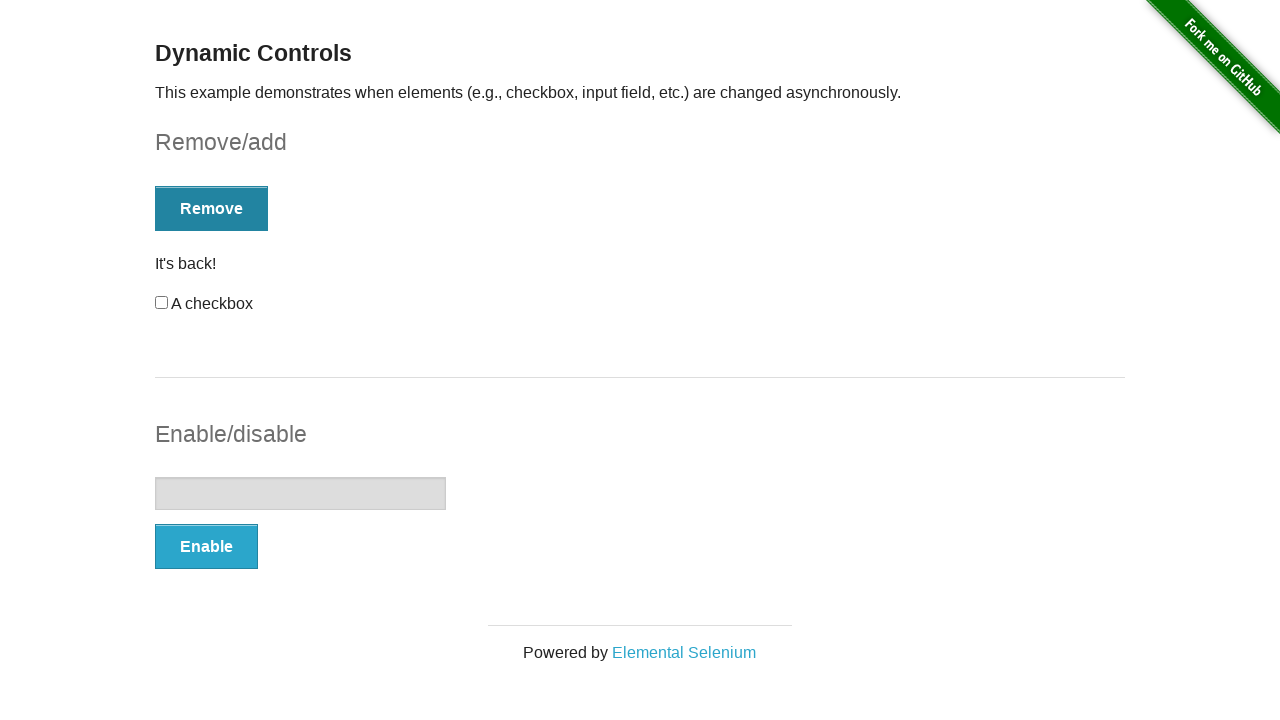